Tests form submission with first name, last name, and company name fields, then handles the resulting alert

Starting URL: http://automationbykrishna.com/

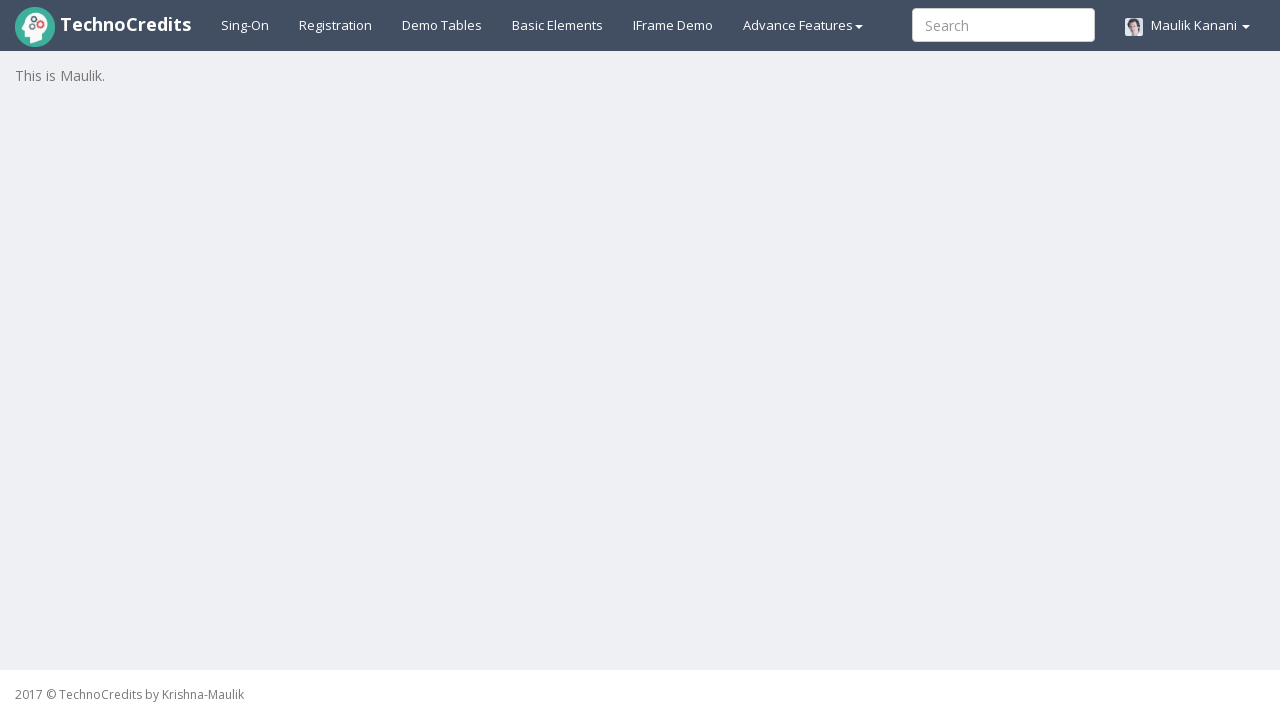

Clicked on Basic Elements tab at (558, 25) on #basicelements
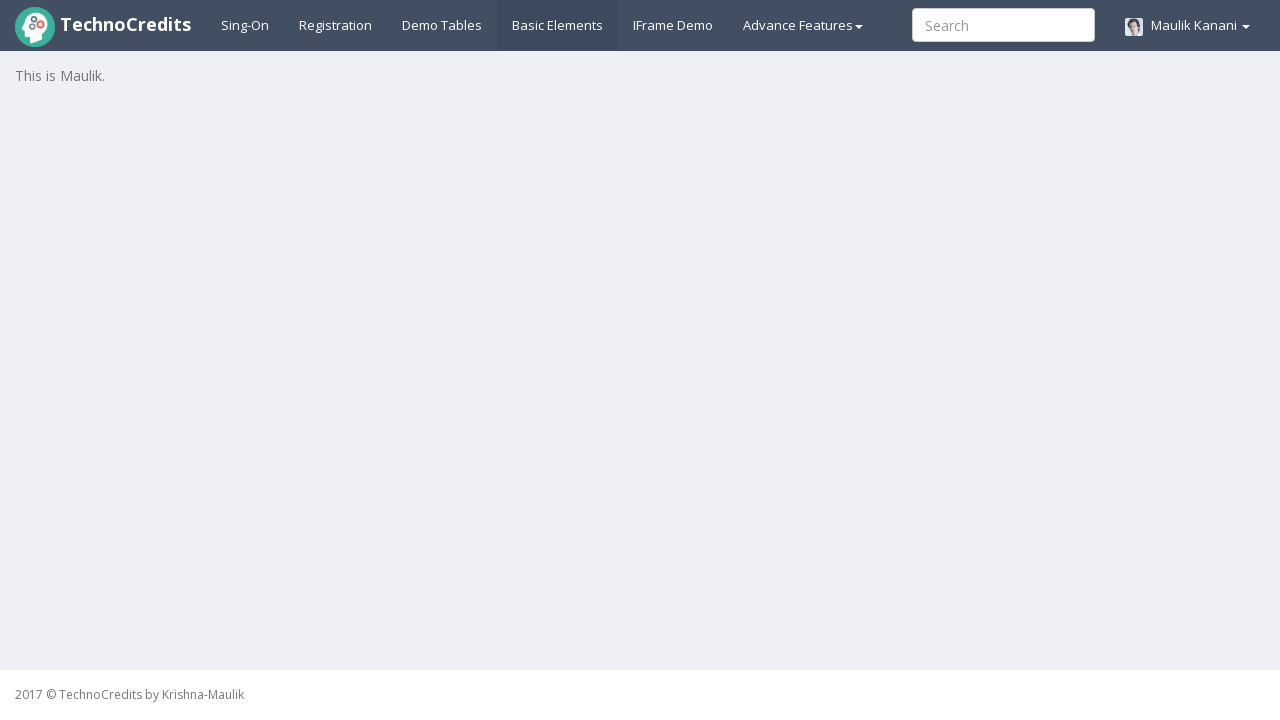

Filled first name field with 'John' on #UserFirstName
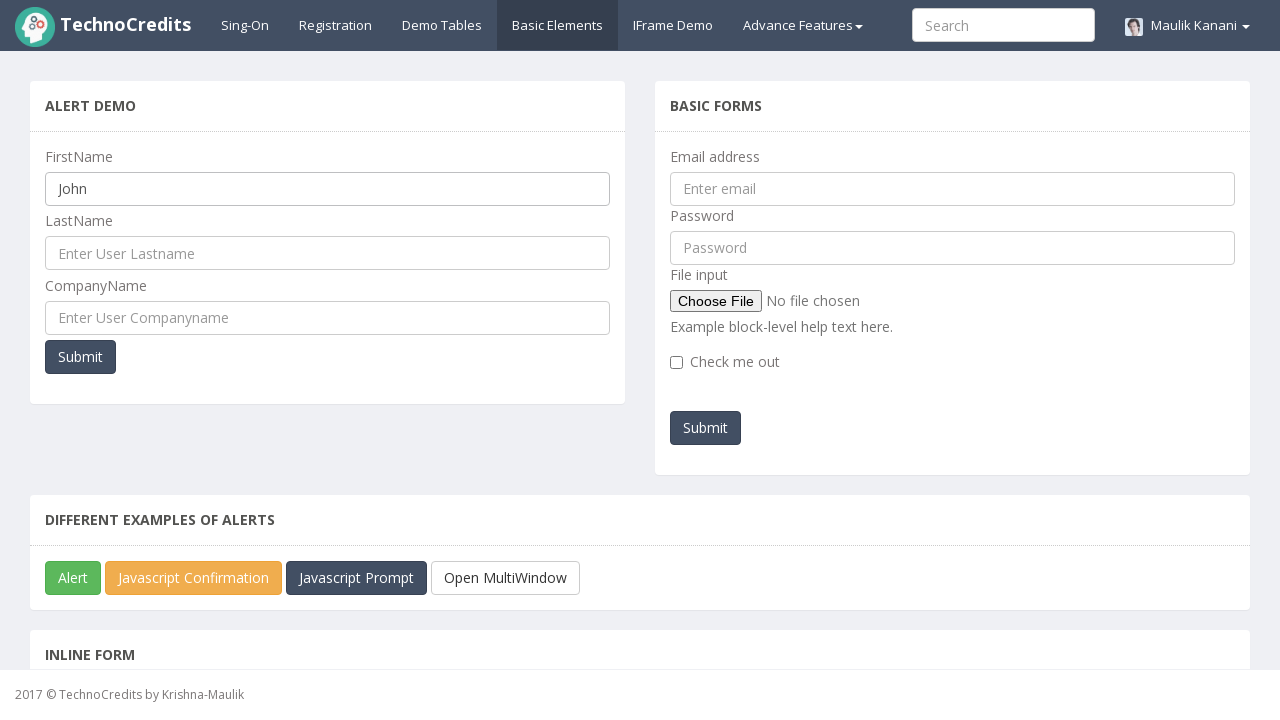

Filled last name field with 'Smith' on #UserLastName
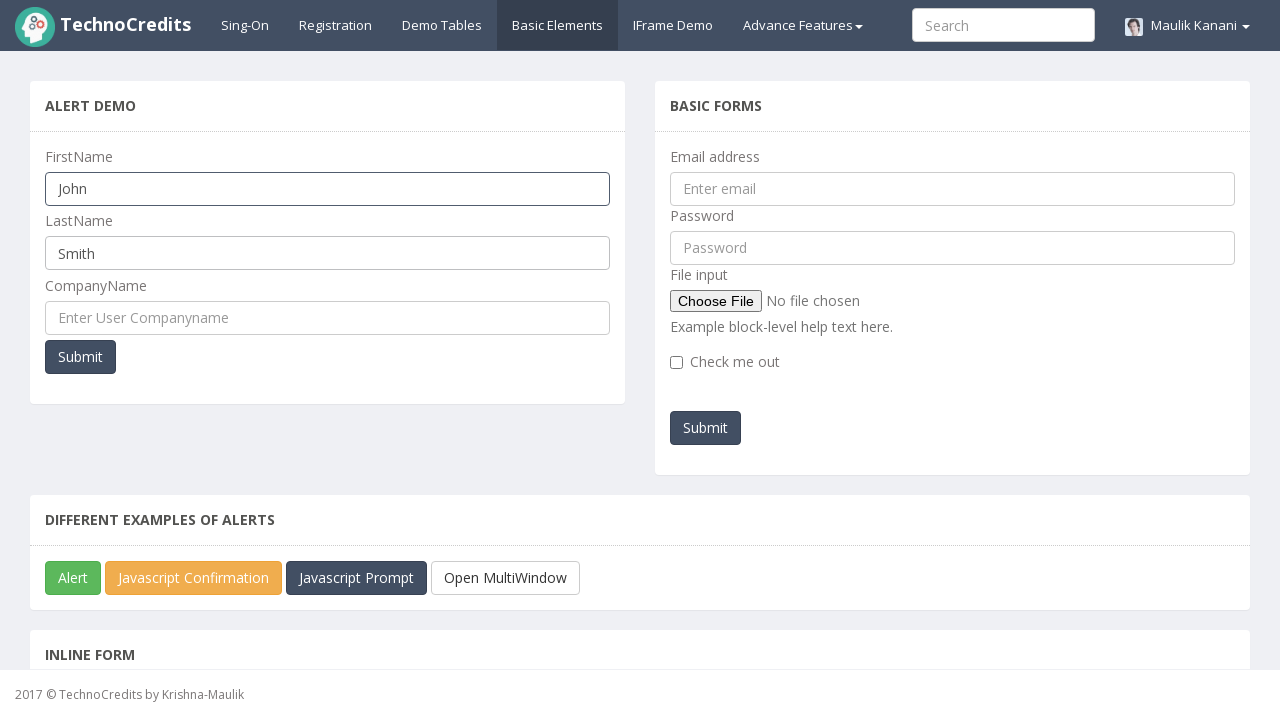

Filled company name field with 'TechCorp' on #UserCompanyName
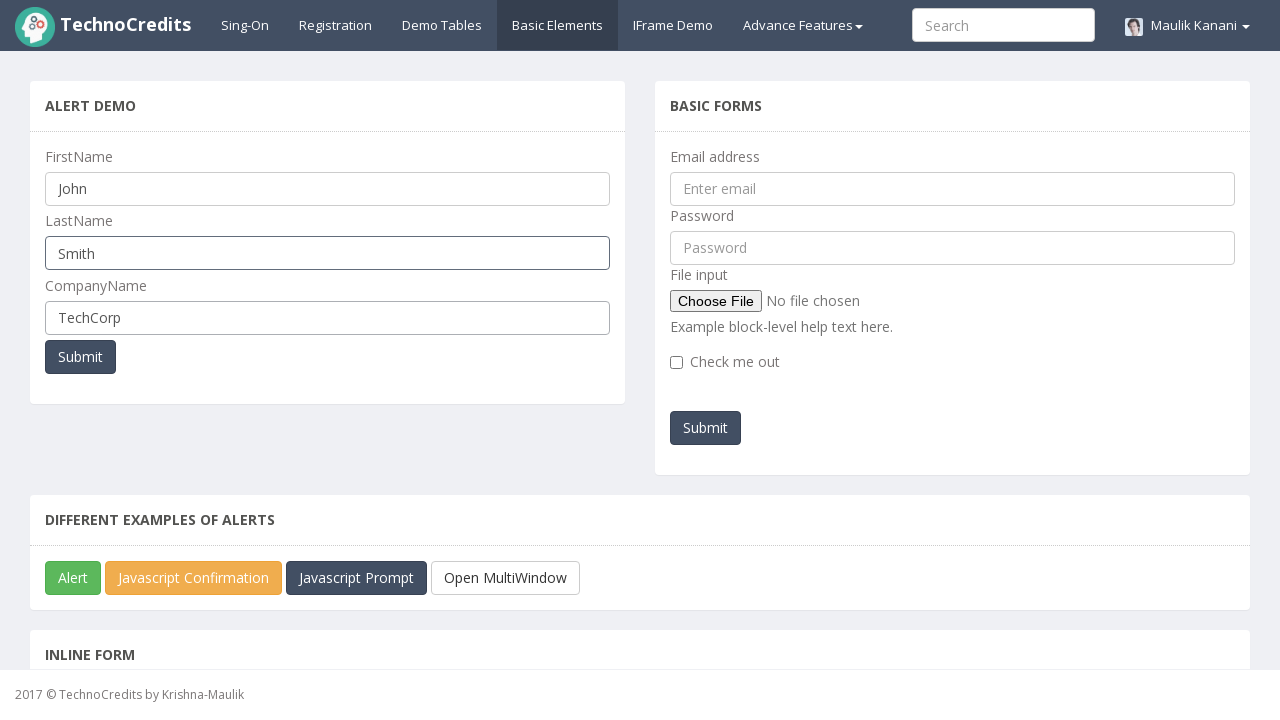

Clicked Submit button to submit the form at (80, 357) on xpath=//button[text()='Submit']
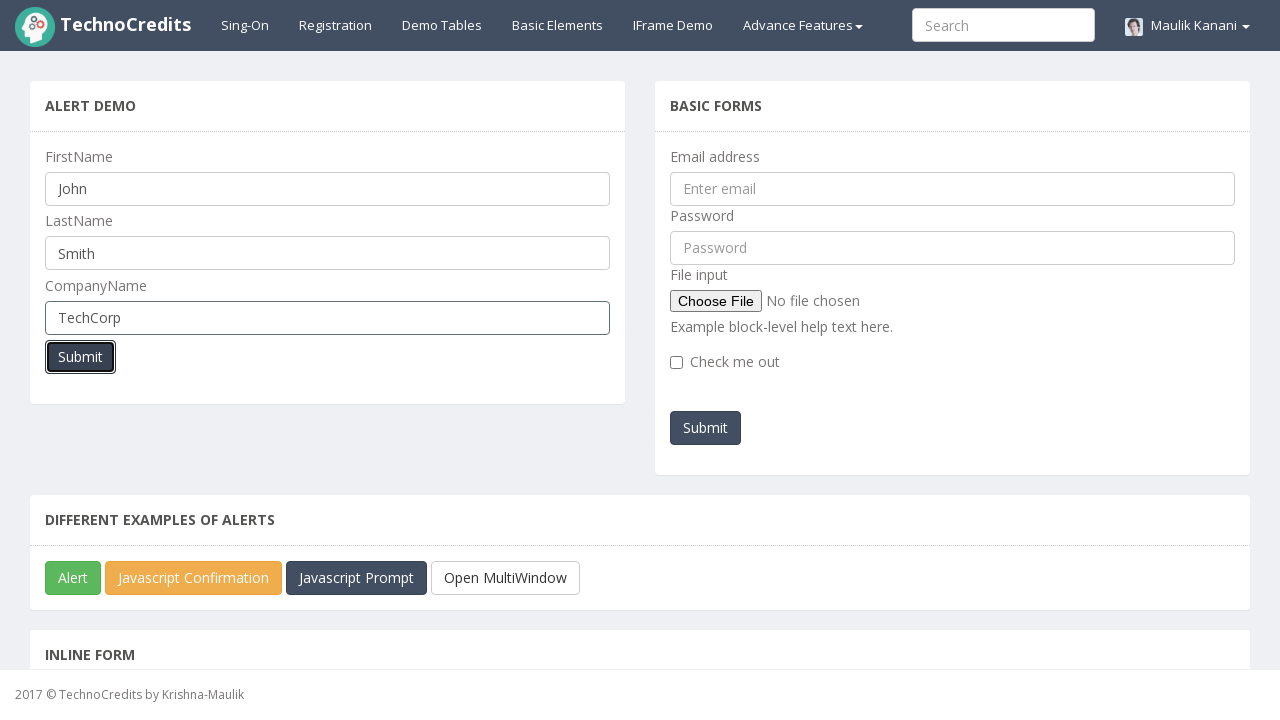

Set up alert handler to accept dialogs
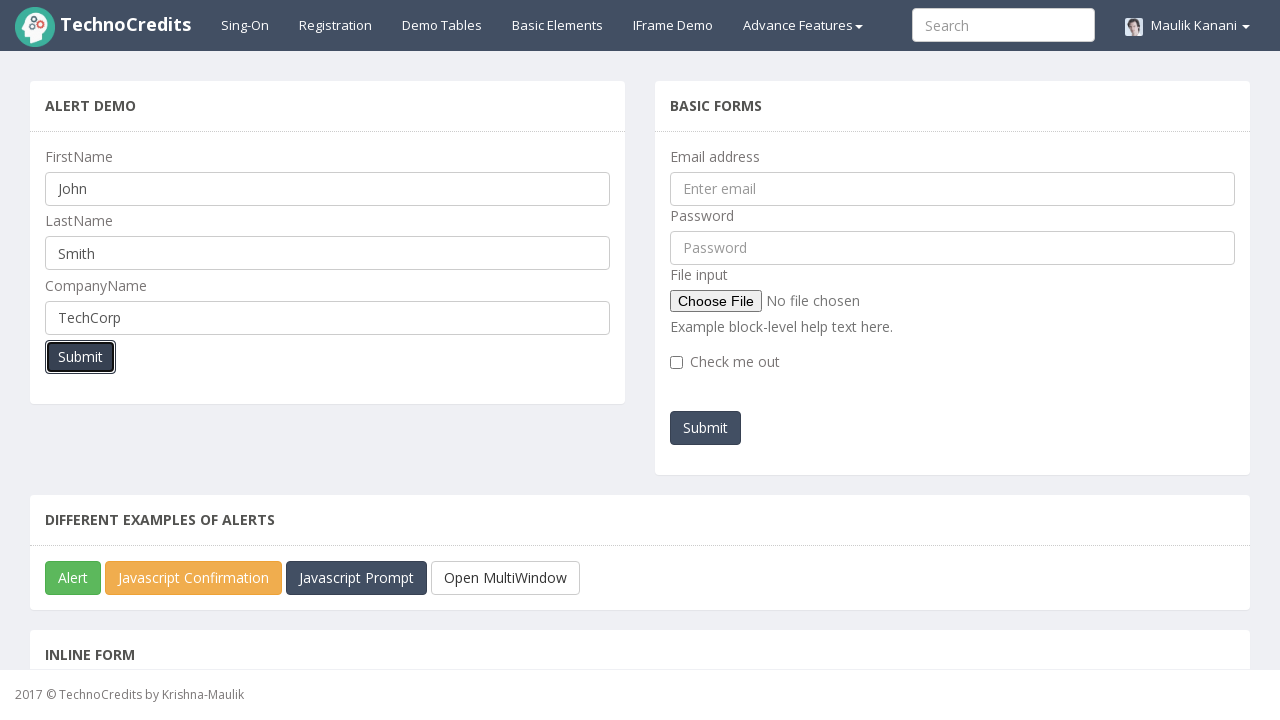

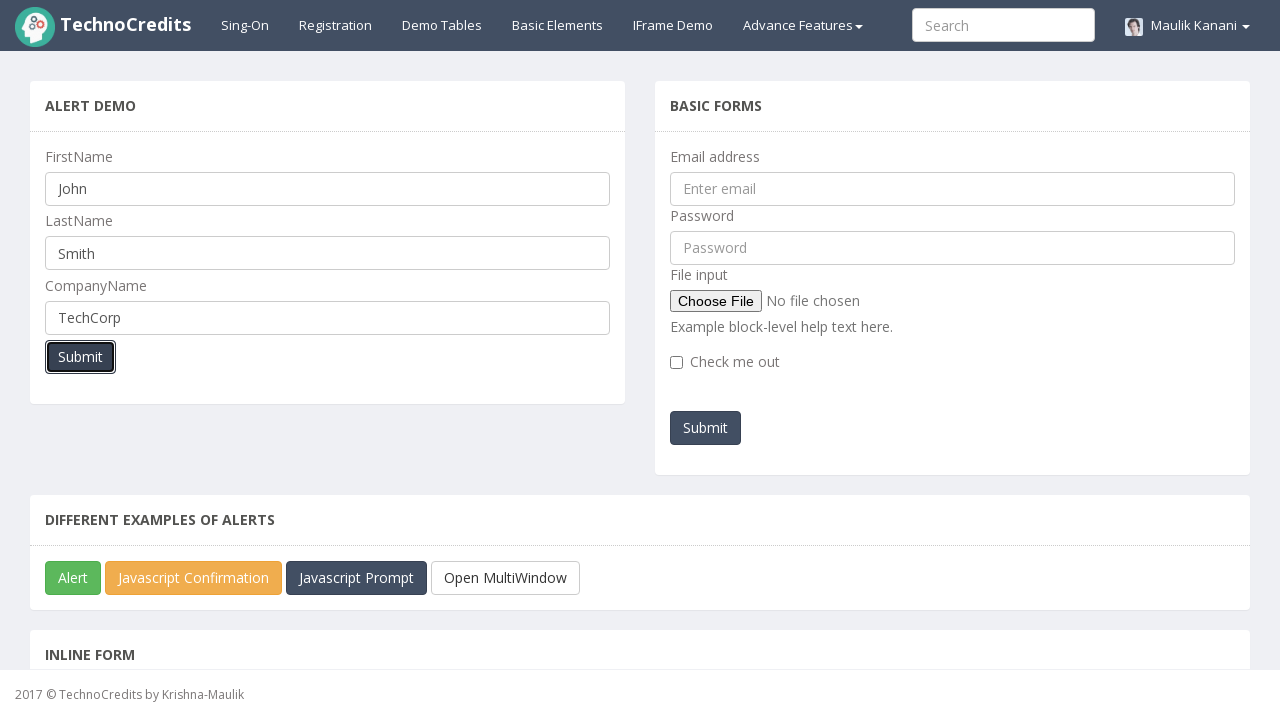